Tests clicking a button with dynamic ID multiple times by using XPath to locate it based on class and type attributes

Starting URL: http://uitestingplayground.com/dynamicid

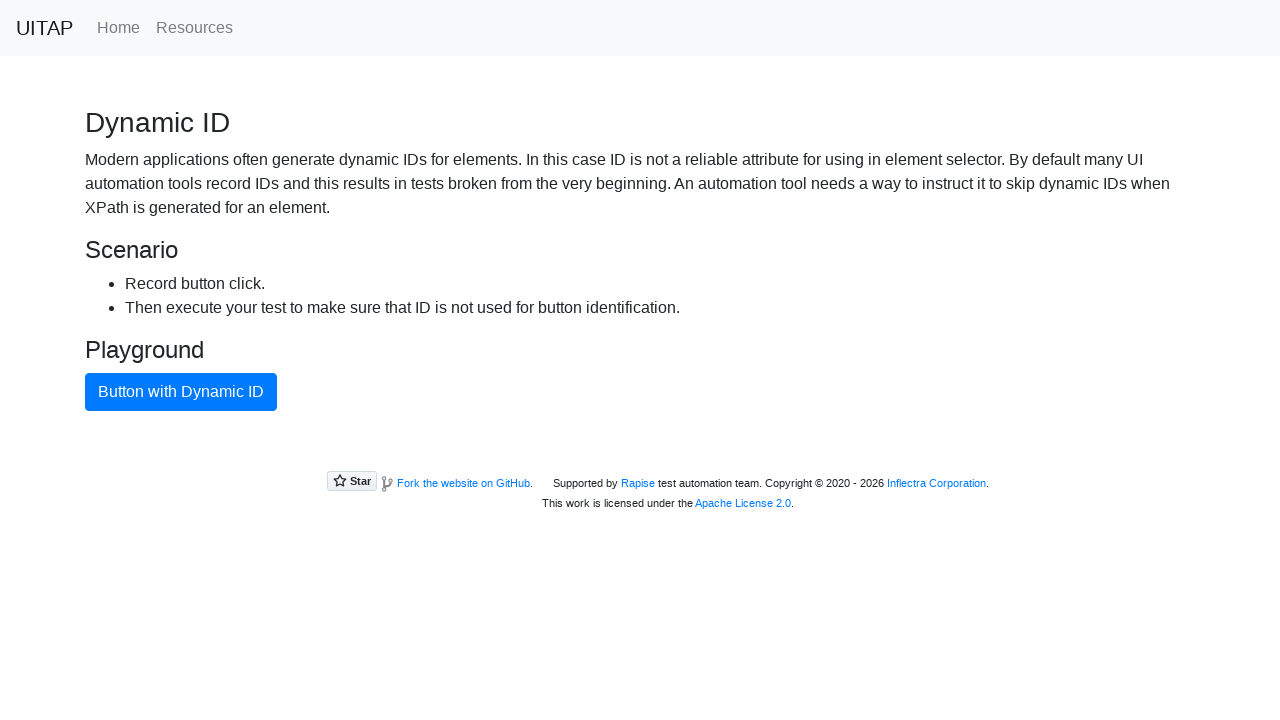

Clicked button with dynamic ID using XPath selector at (181, 392) on xpath=//div//button[contains(@class, 'btn') and @type='button']
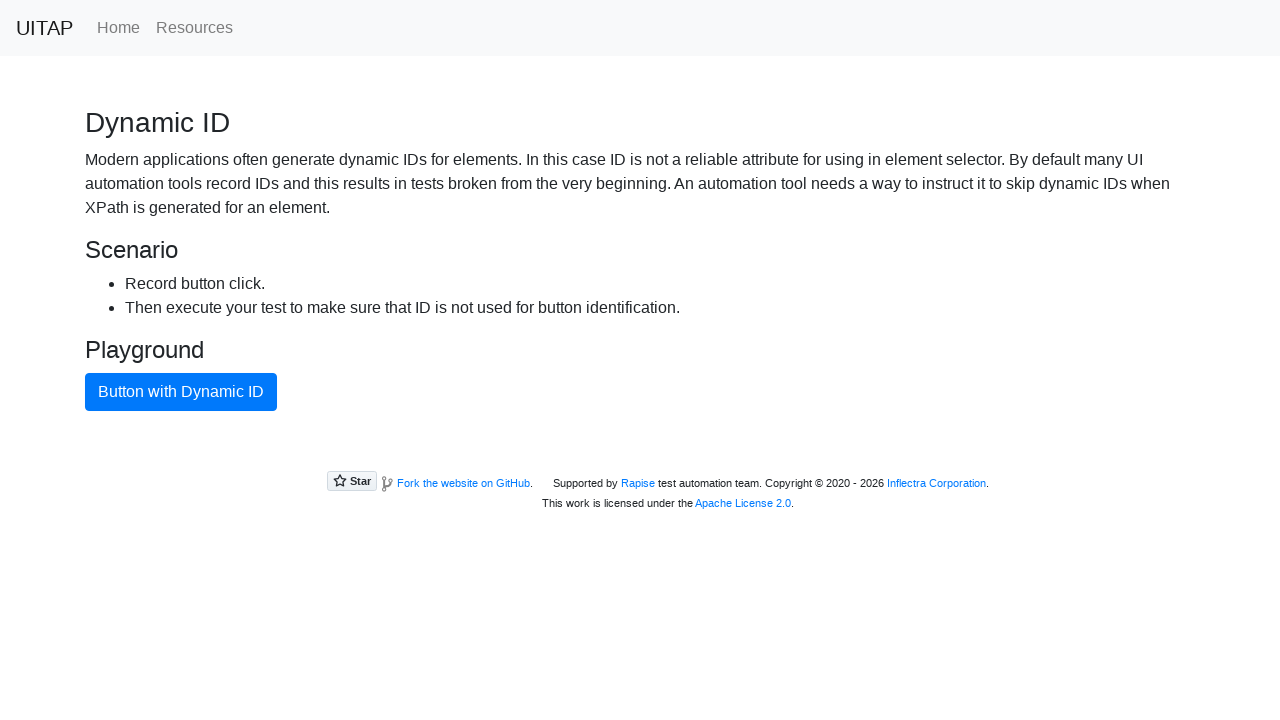

Waited 2 seconds before next iteration
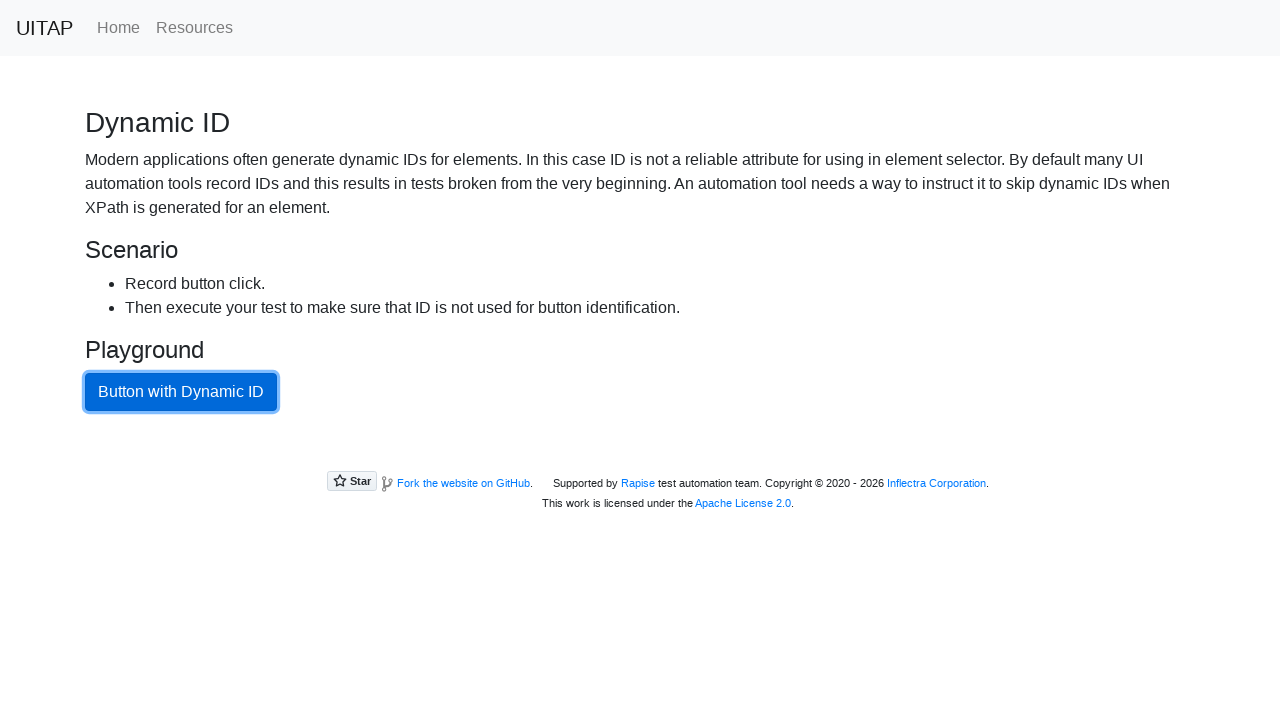

Navigated back to dynamic ID page for iteration
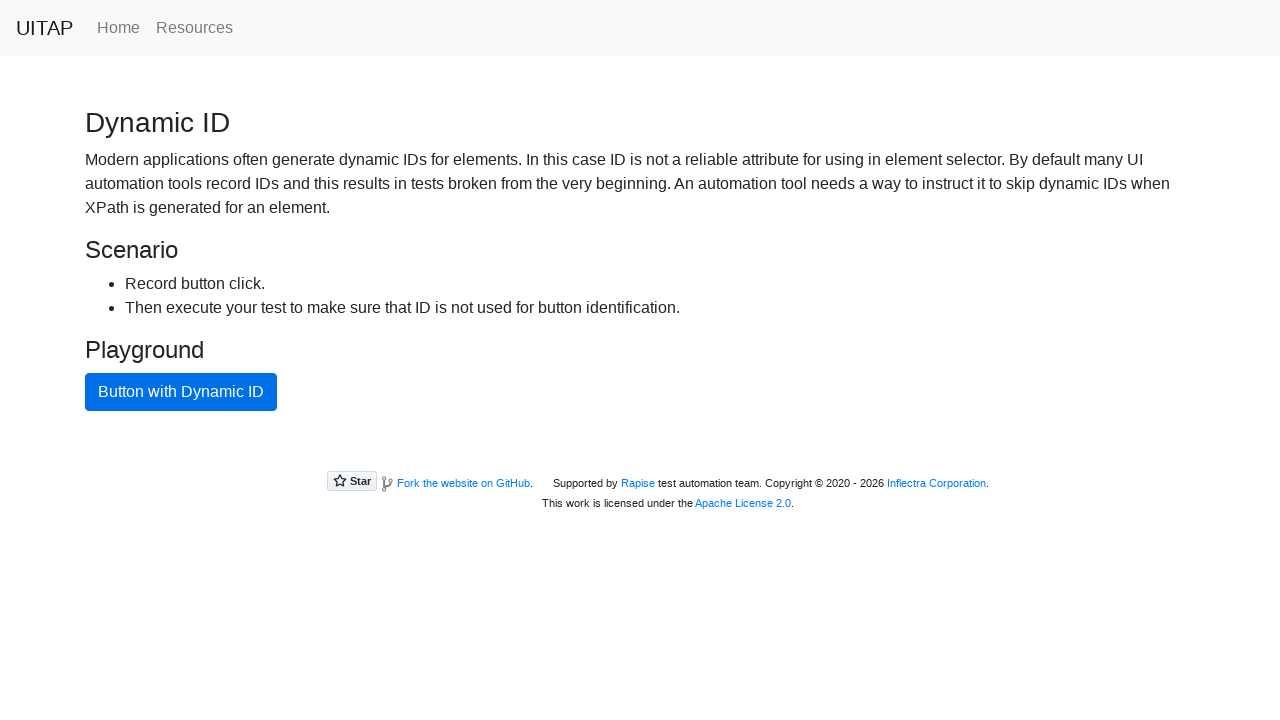

Clicked button with dynamic ID using XPath selector at (181, 392) on xpath=//div//button[contains(@class, 'btn') and @type='button']
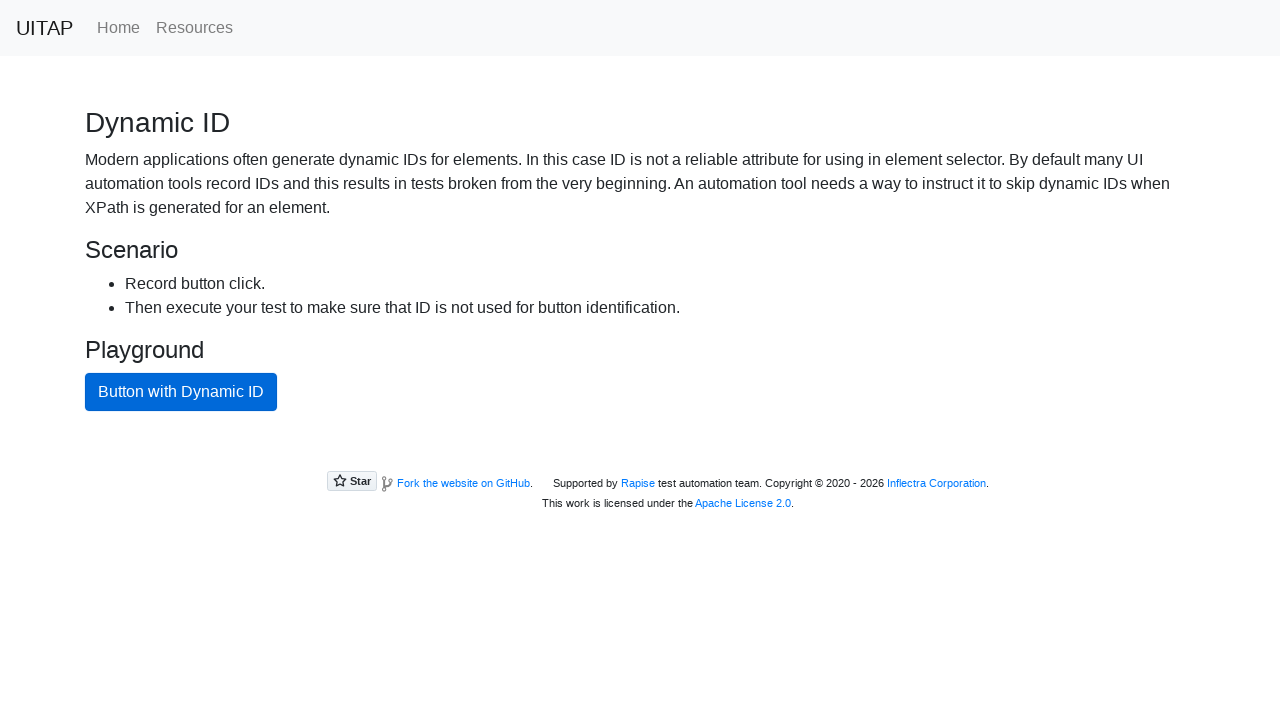

Waited 2 seconds before next iteration
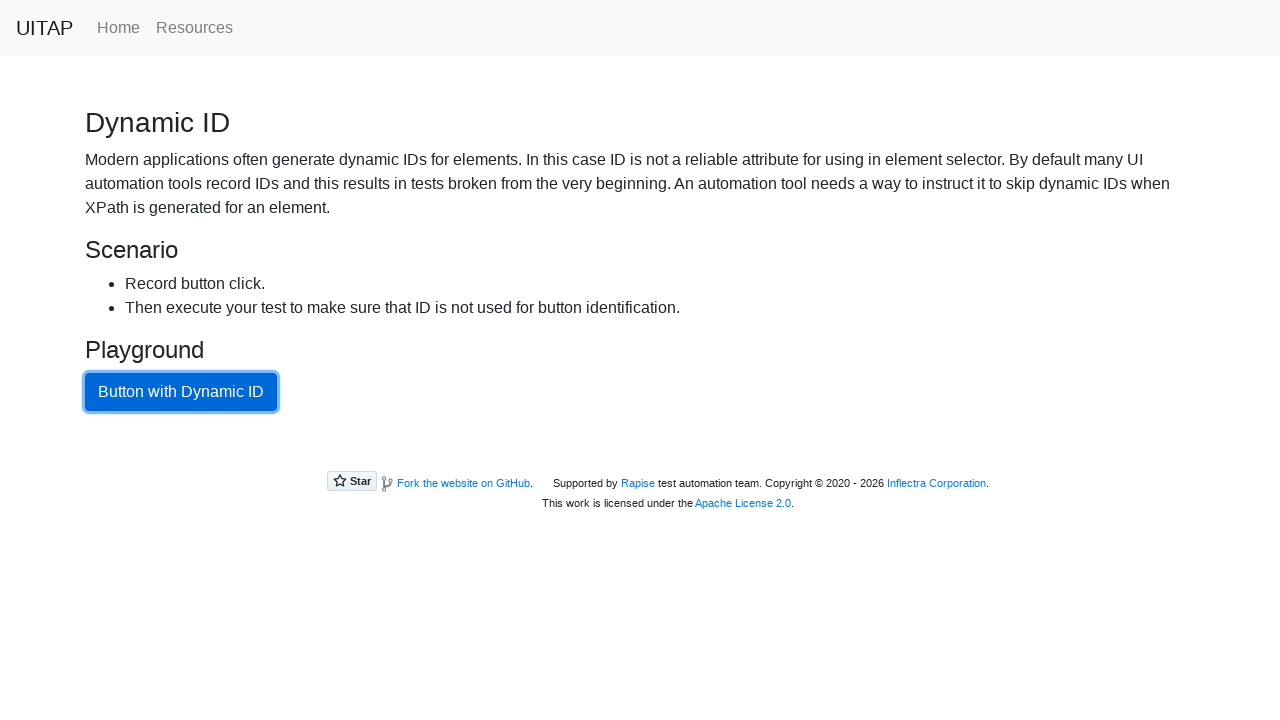

Navigated back to dynamic ID page for iteration
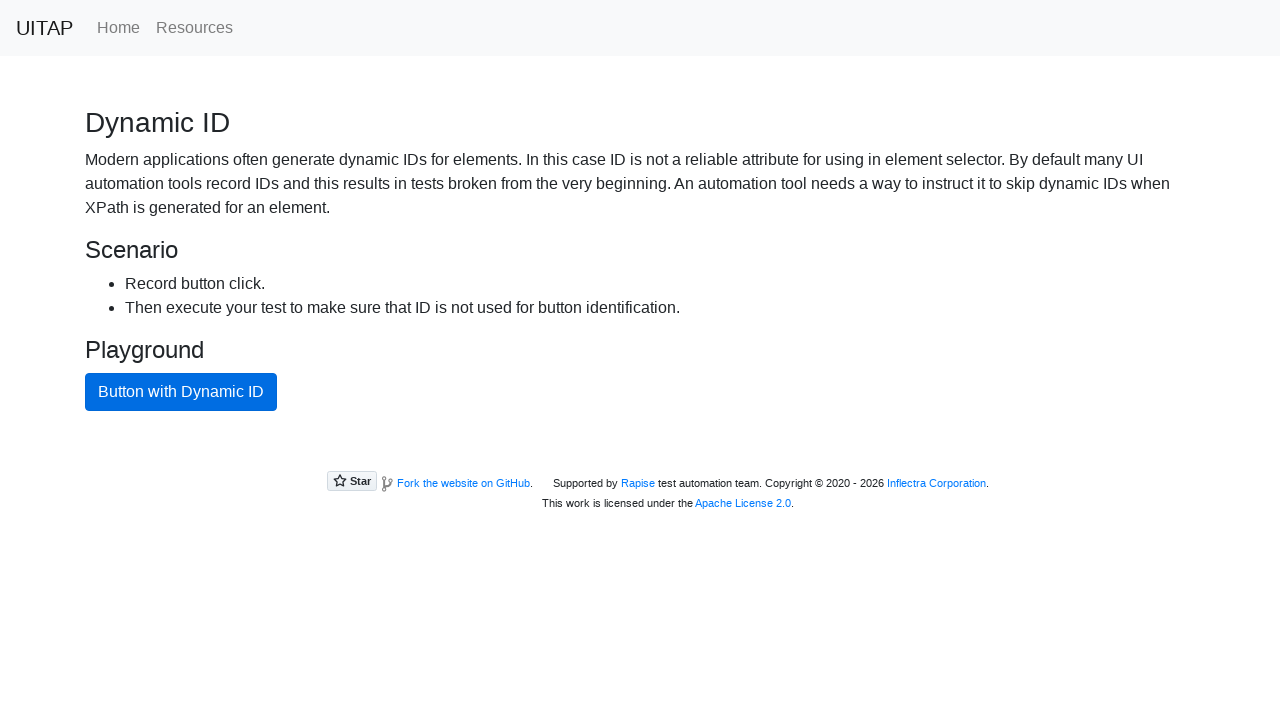

Clicked button with dynamic ID using XPath selector at (181, 392) on xpath=//div//button[contains(@class, 'btn') and @type='button']
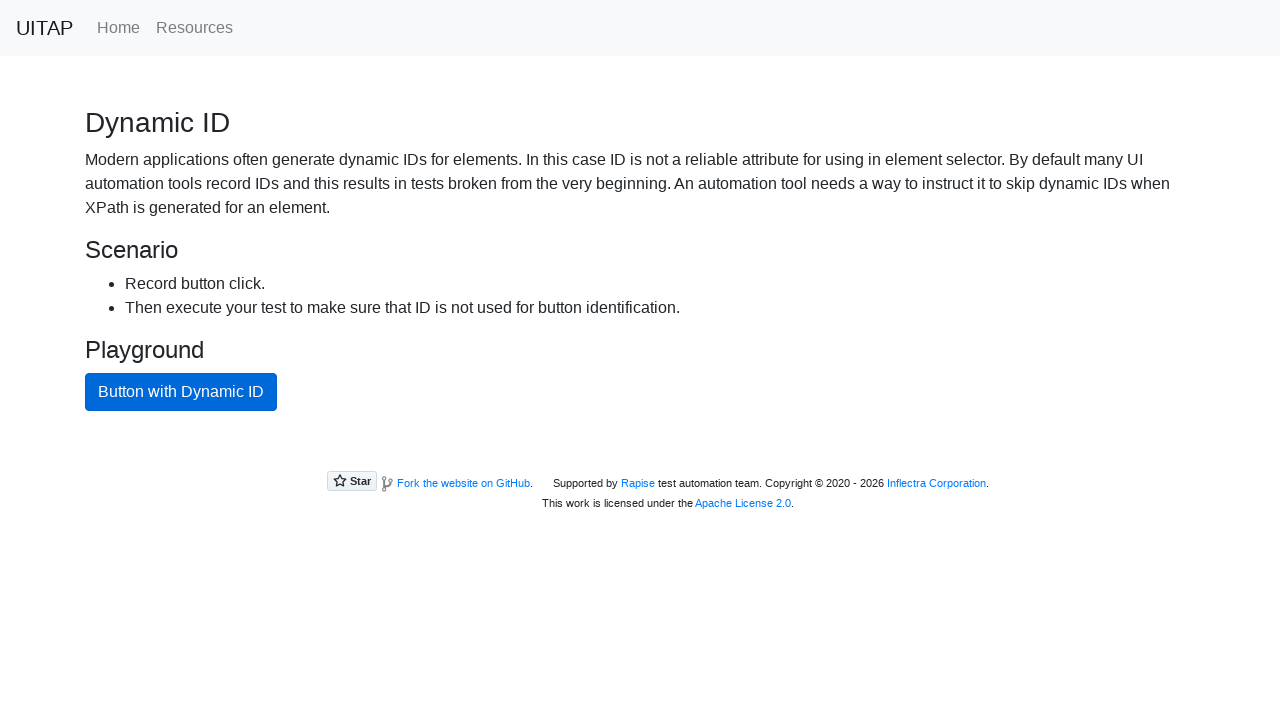

Waited 2 seconds before next iteration
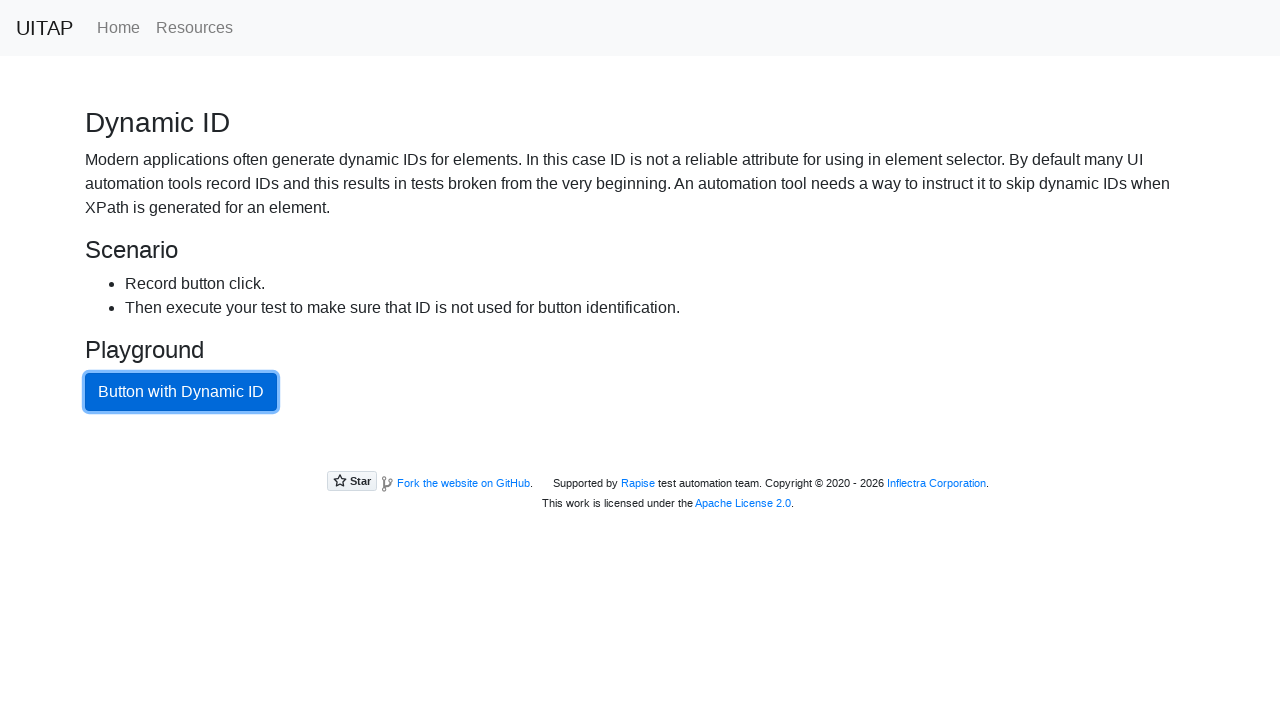

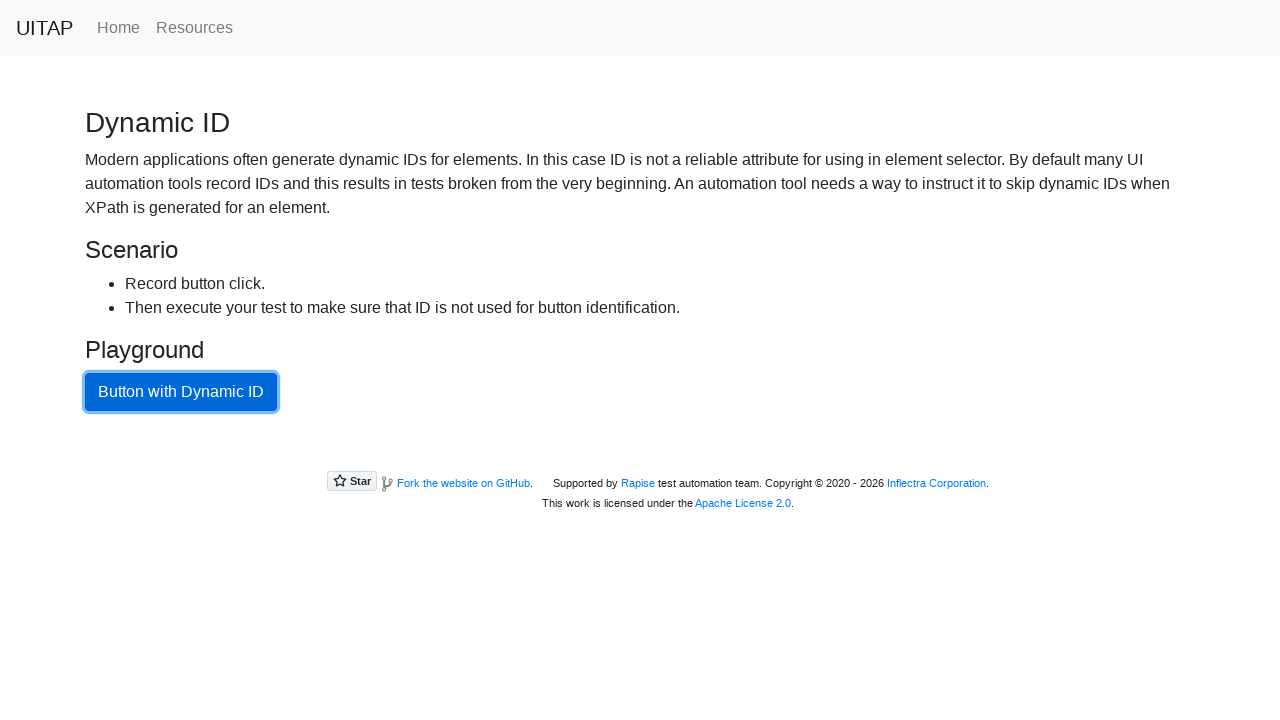